Tests the Shop menu by hovering over it and clicking through various collection links (Noodle Bowls, Pasta, Beverages, Instant Mixes, Combos) and navigating back after each click.

Starting URL: https://yufoodsco.com

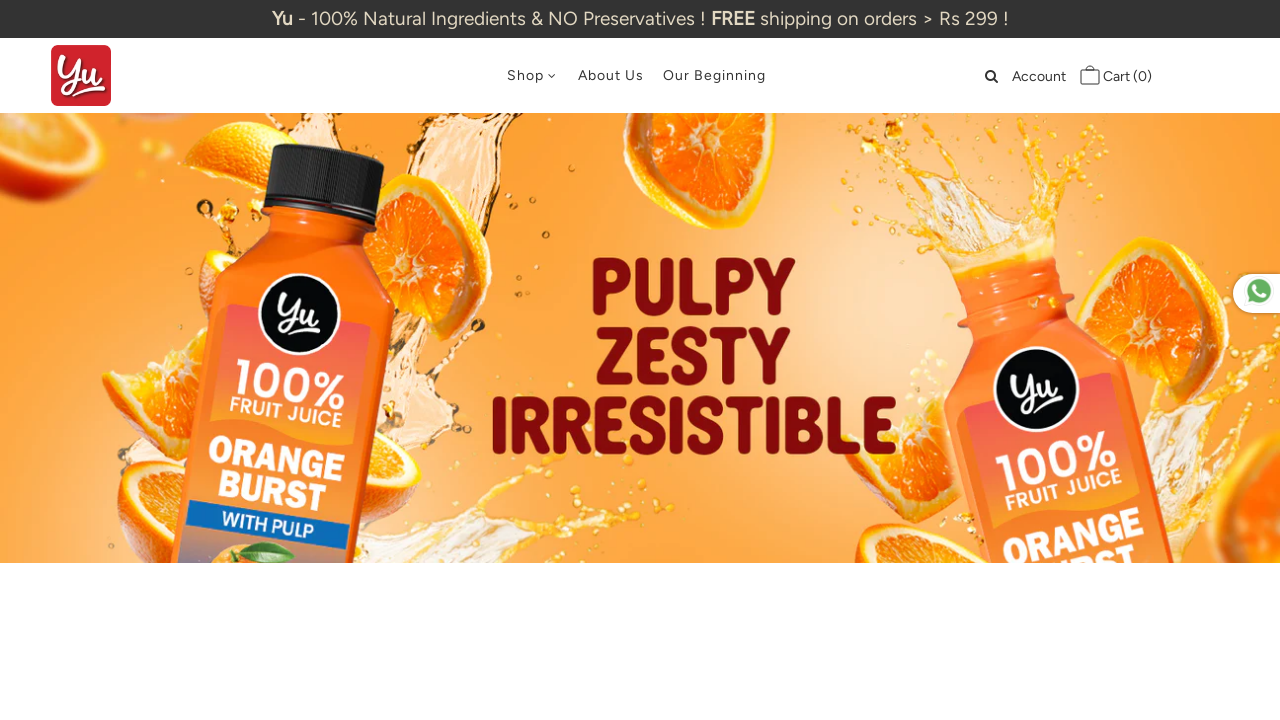

Newsletter popup not found or already closed on a.js-popup-close.newsletter__popup-container-close
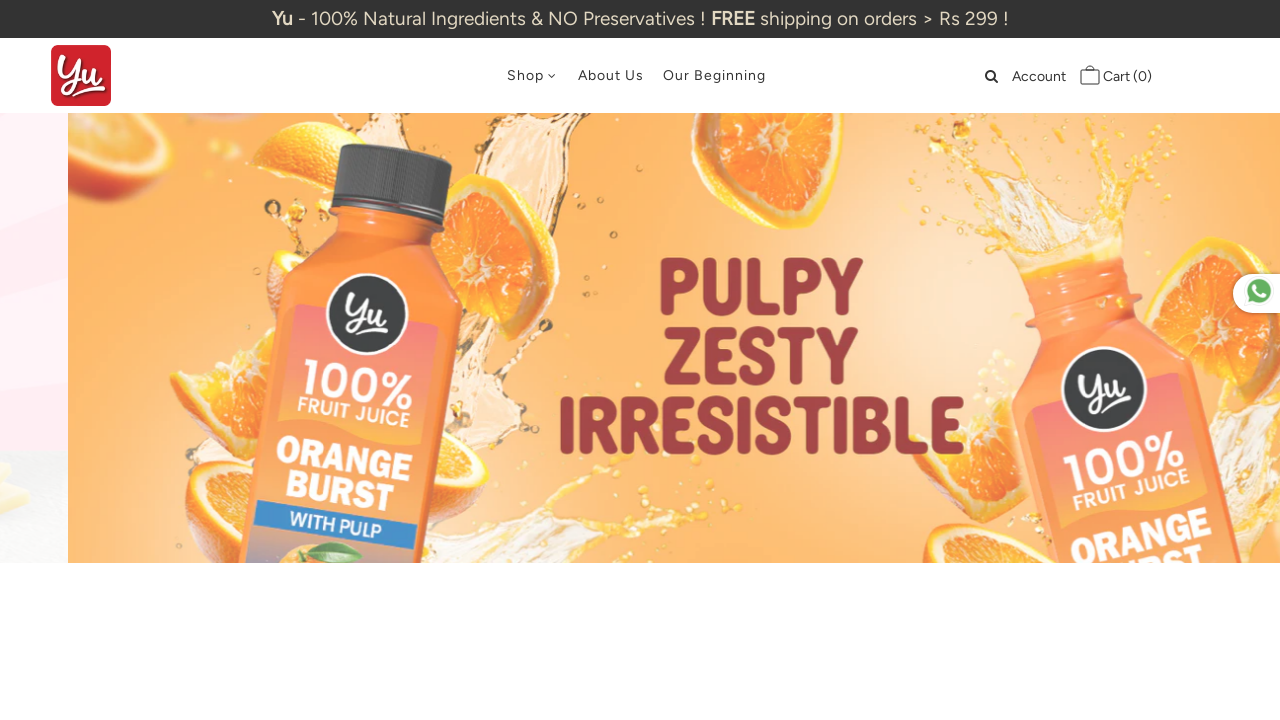

Hovered over Shop menu at (525, 76) on (//a[@class='header__nav__link dlink first-level js-open-dropdown-on-key'])[1]
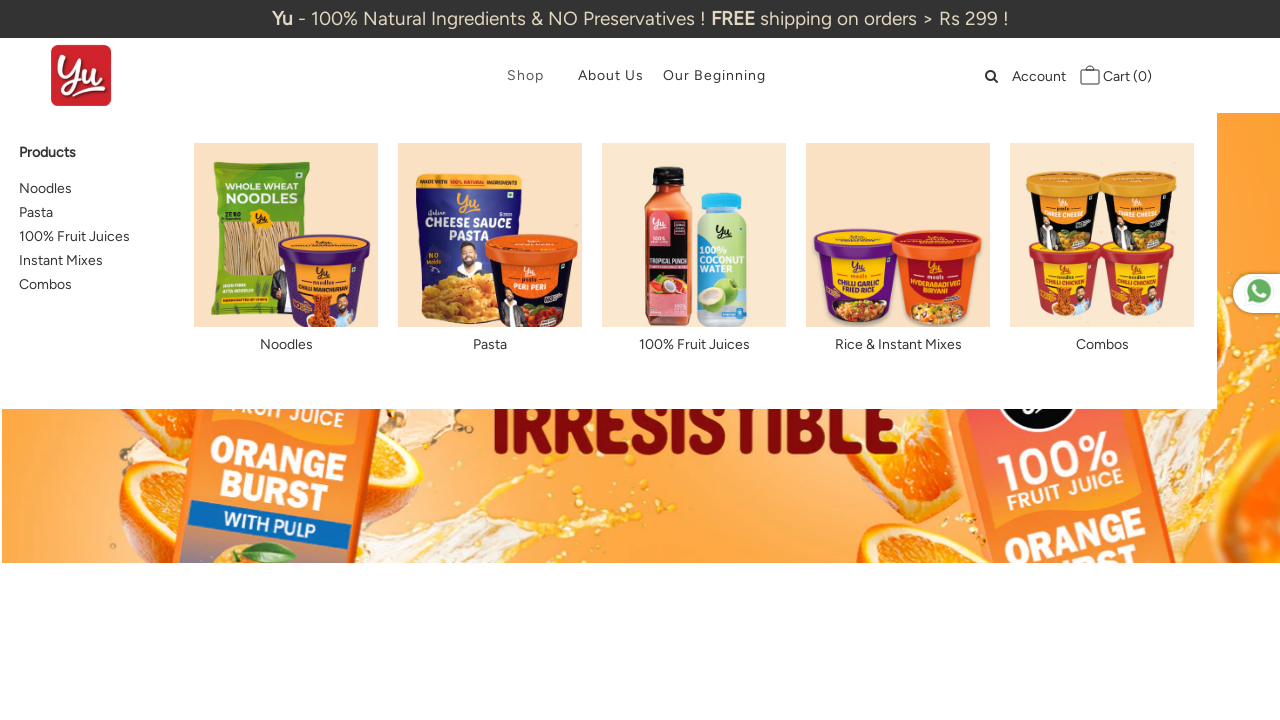

Clicked collection link: (//a[@href='/collections/noodle-bowls'])[2] at (84, 189) on (//a[@href='/collections/noodle-bowls'])[2]
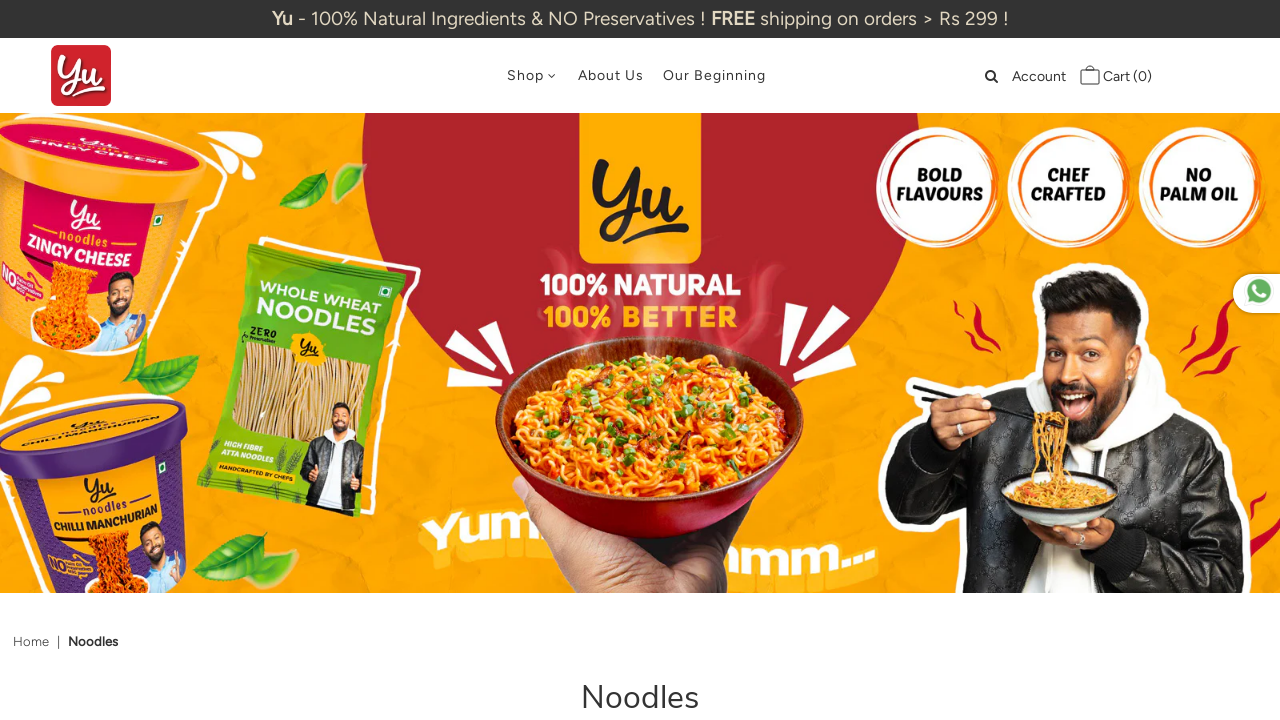

Navigated back to previous page
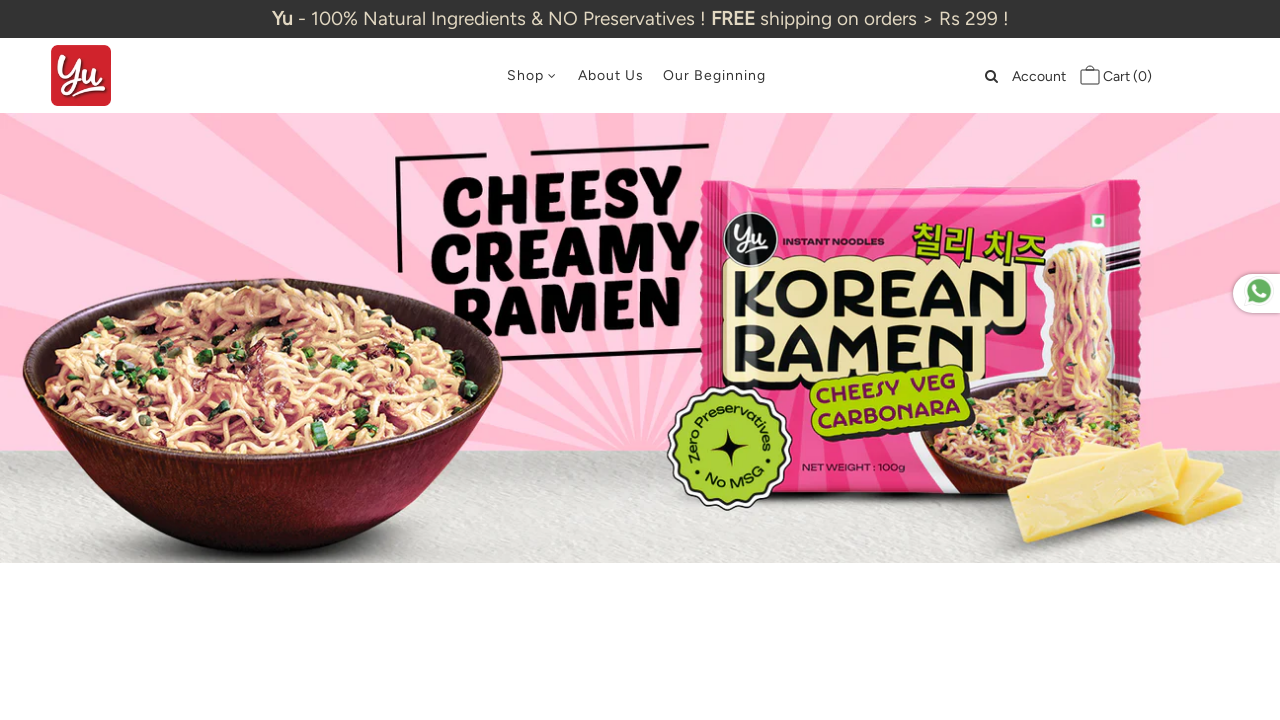

Hovered over Shop menu at (525, 76) on (//a[@class='header__nav__link dlink first-level js-open-dropdown-on-key'])[1]
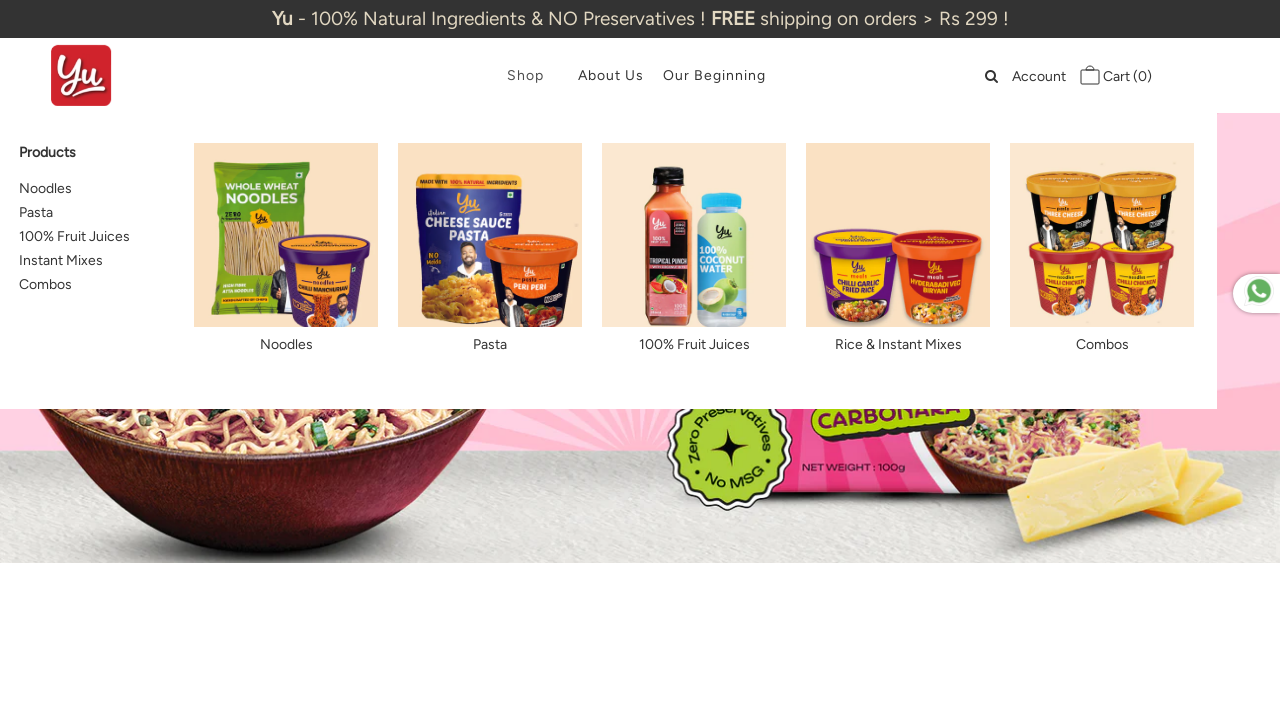

Clicked collection link: (//a[@href='/collections/pasta'])[2] at (84, 213) on (//a[@href='/collections/pasta'])[2]
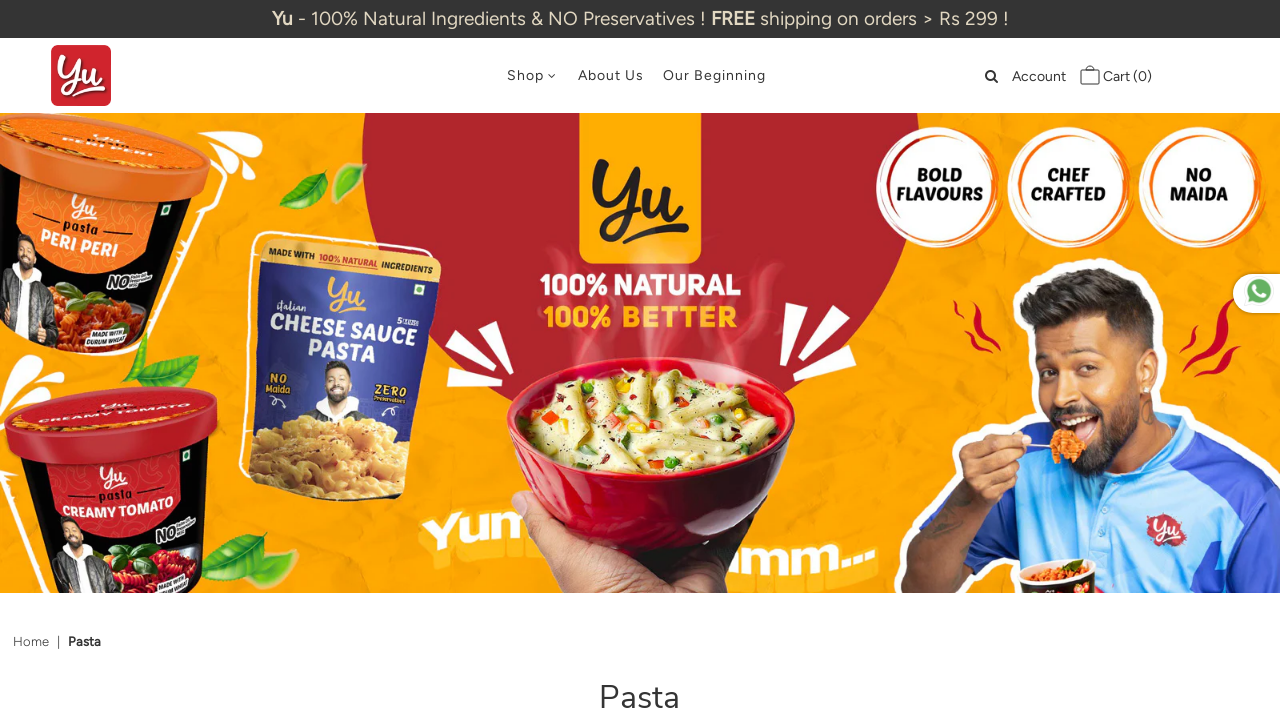

Navigated back to previous page
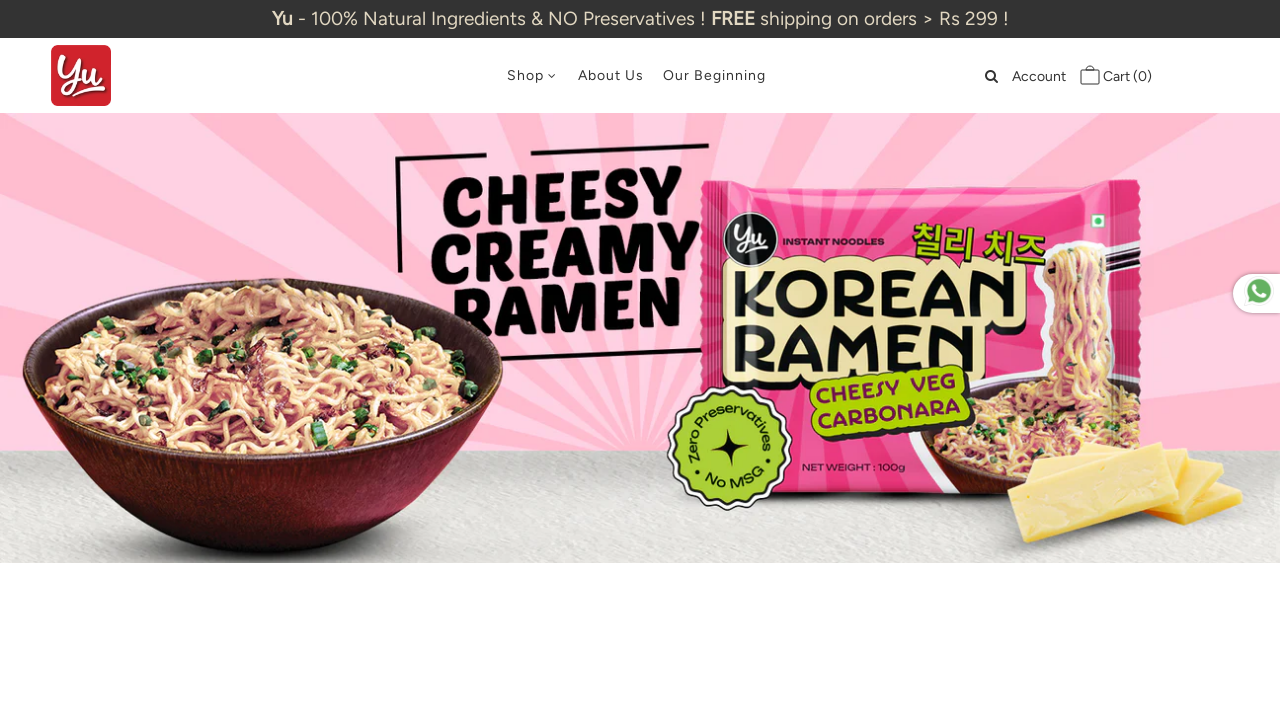

Hovered over Shop menu at (525, 76) on (//a[@class='header__nav__link dlink first-level js-open-dropdown-on-key'])[1]
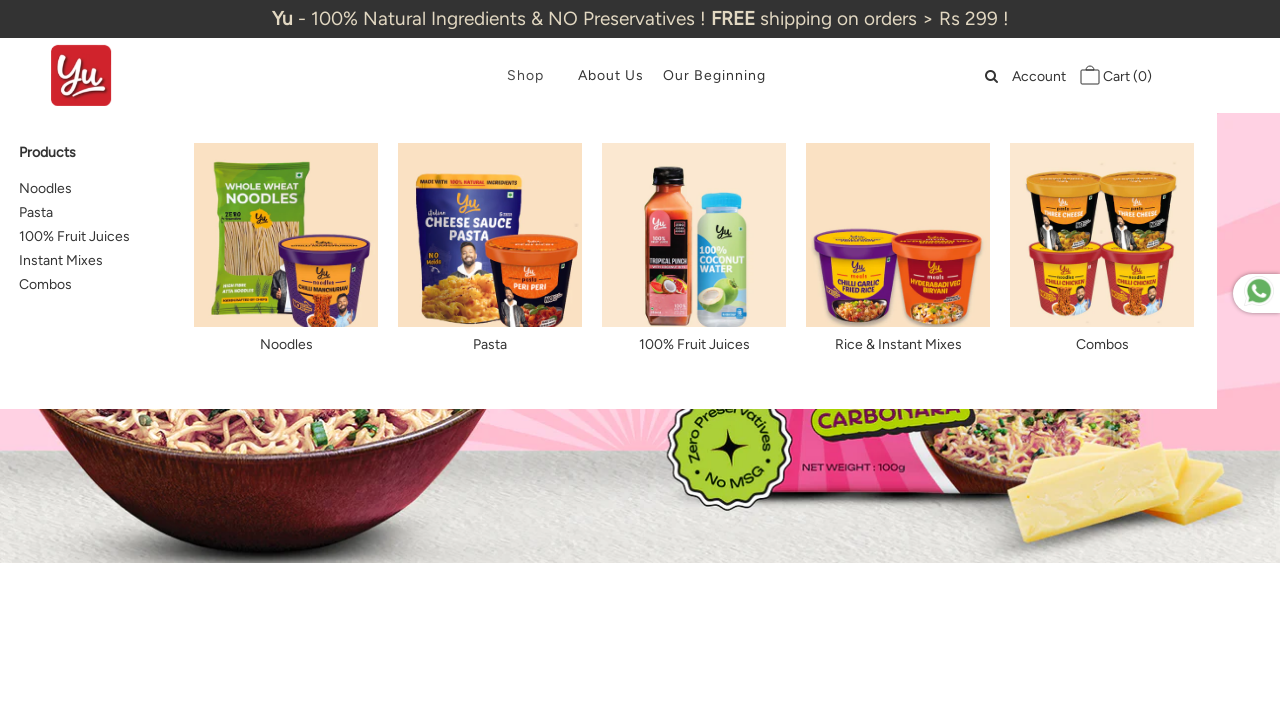

Clicked collection link: (//a[@href='/collections/beverages'])[2] at (84, 237) on (//a[@href='/collections/beverages'])[2]
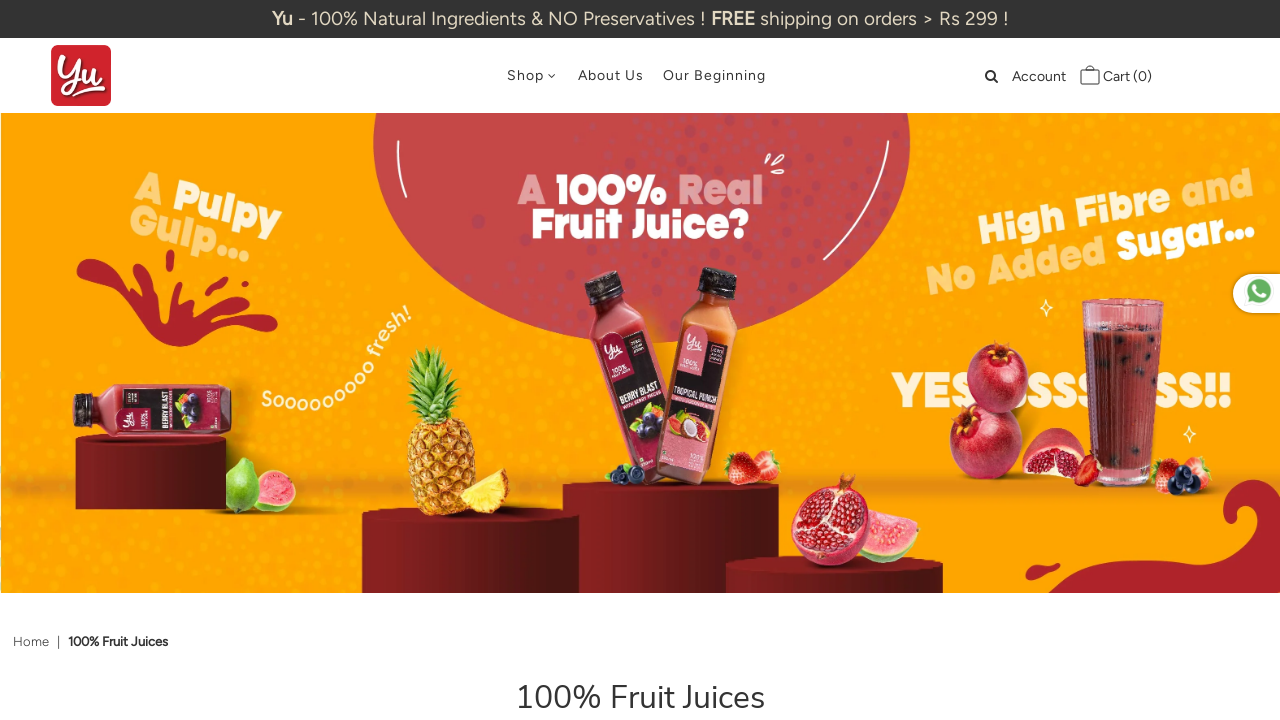

Navigated back to previous page
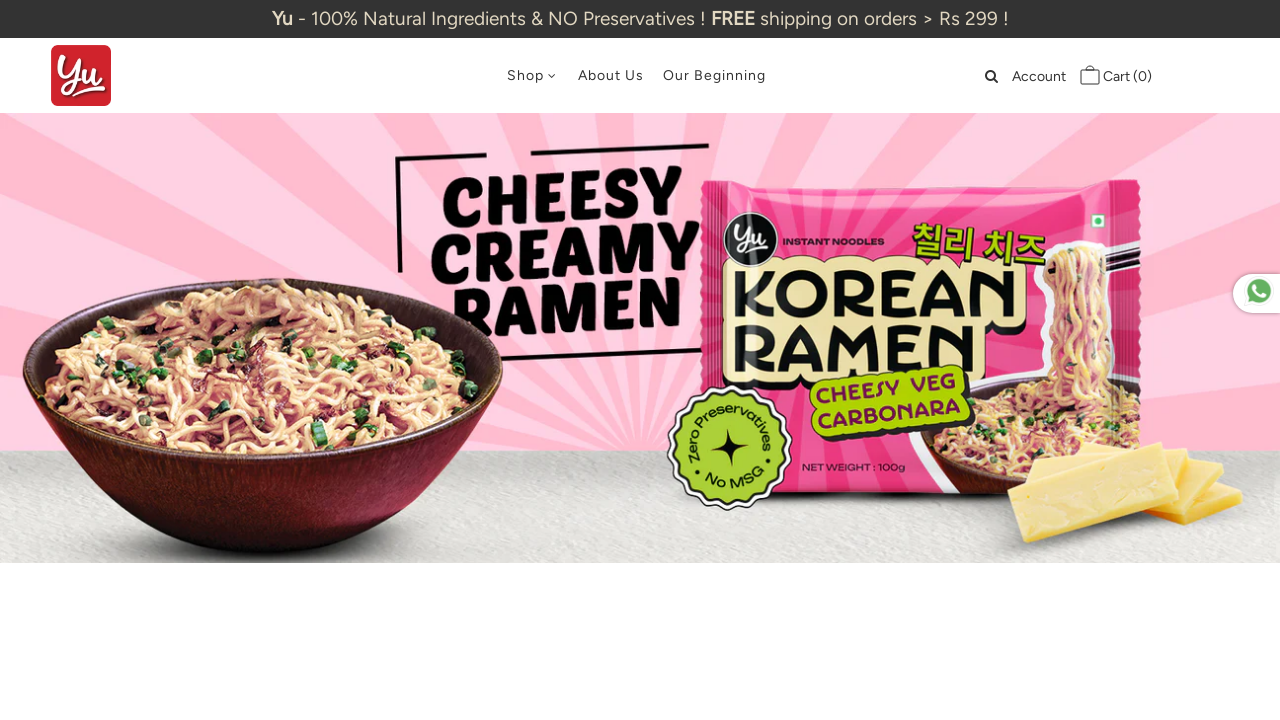

Hovered over Shop menu at (525, 76) on (//a[@class='header__nav__link dlink first-level js-open-dropdown-on-key'])[1]
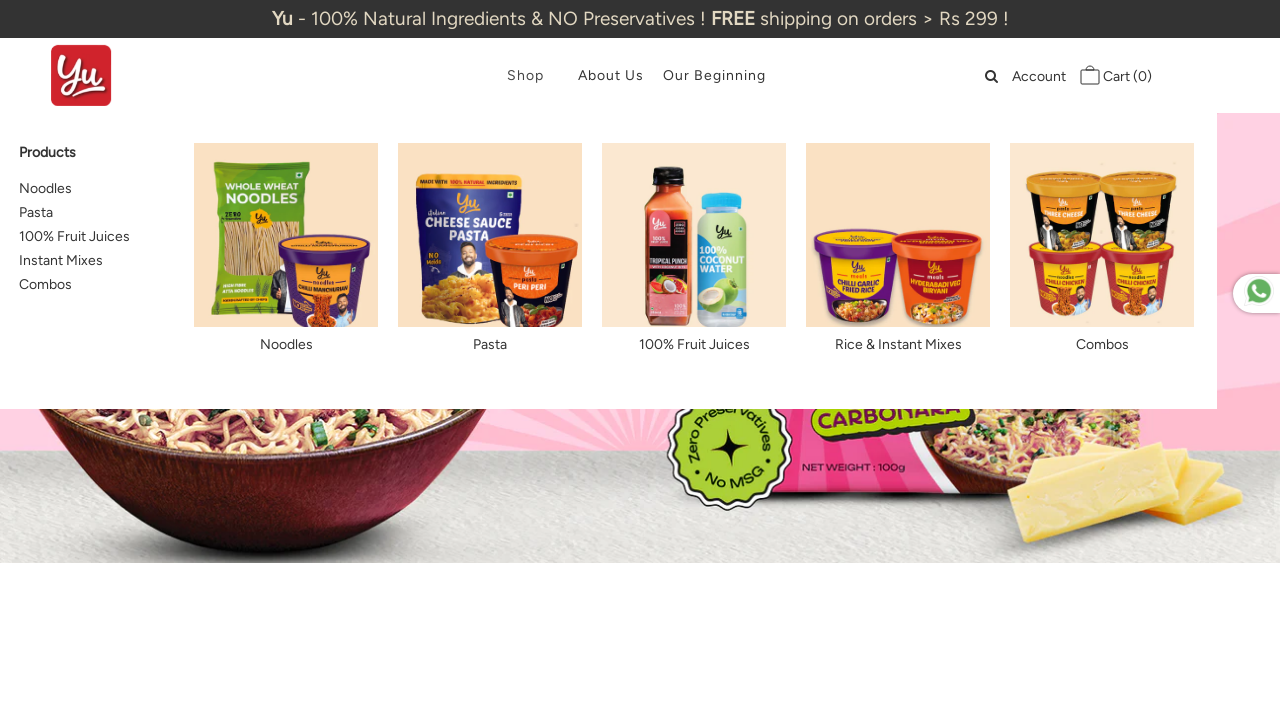

Clicked collection link: (//a[@href='/collections/instant-mixes'])[3] at (898, 256) on (//a[@href='/collections/instant-mixes'])[3]
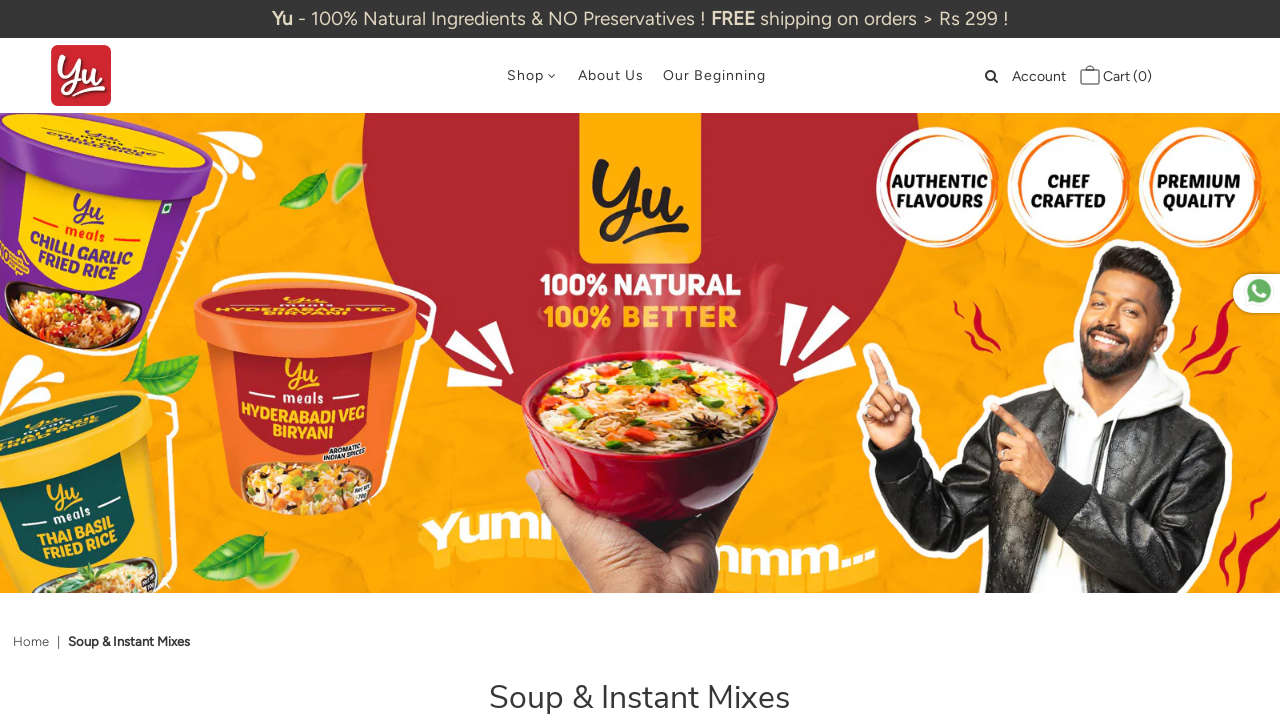

Navigated back to previous page
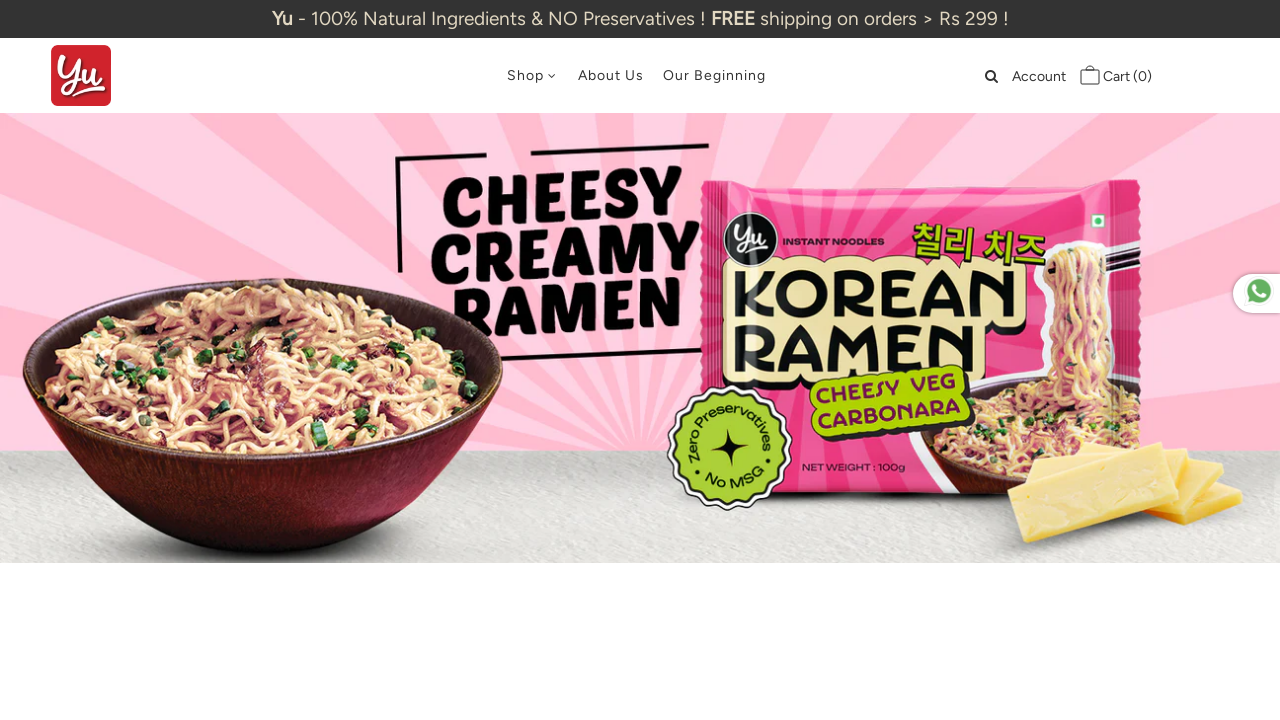

Hovered over Shop menu at (525, 76) on (//a[@class='header__nav__link dlink first-level js-open-dropdown-on-key'])[1]
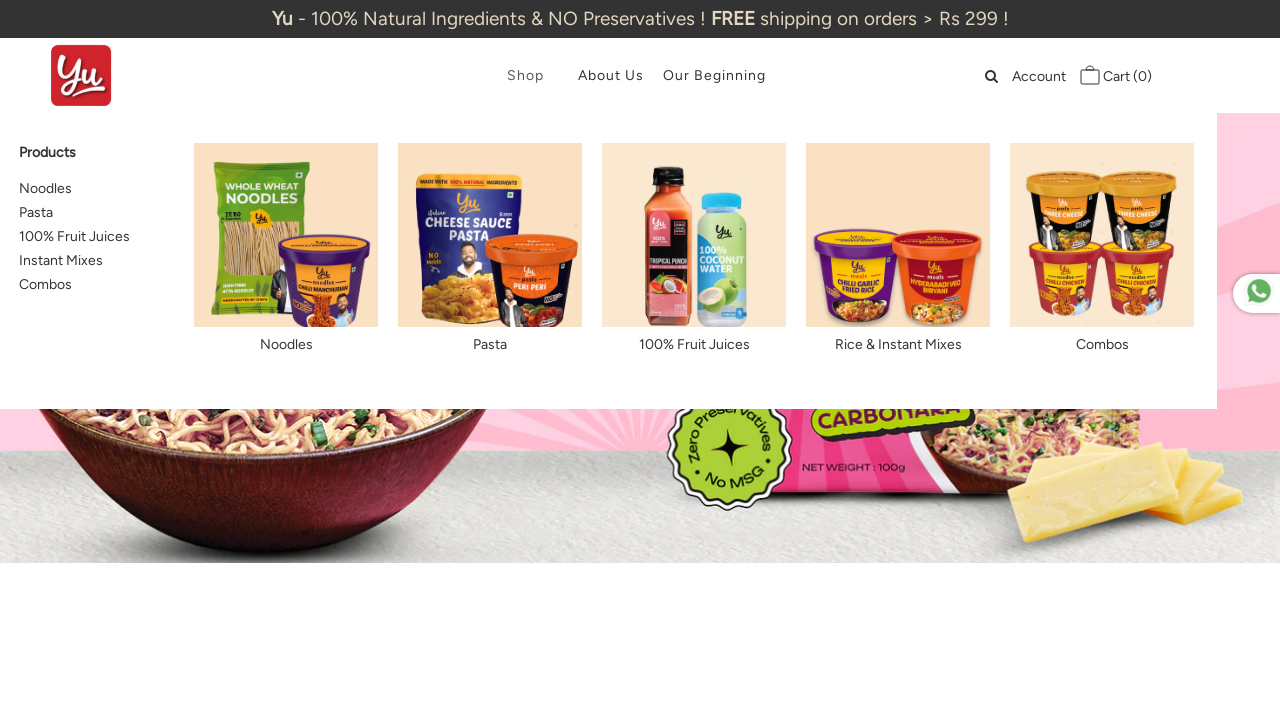

Clicked collection link: (//a[@href='/collections/combos'])[3] at (1102, 256) on (//a[@href='/collections/combos'])[3]
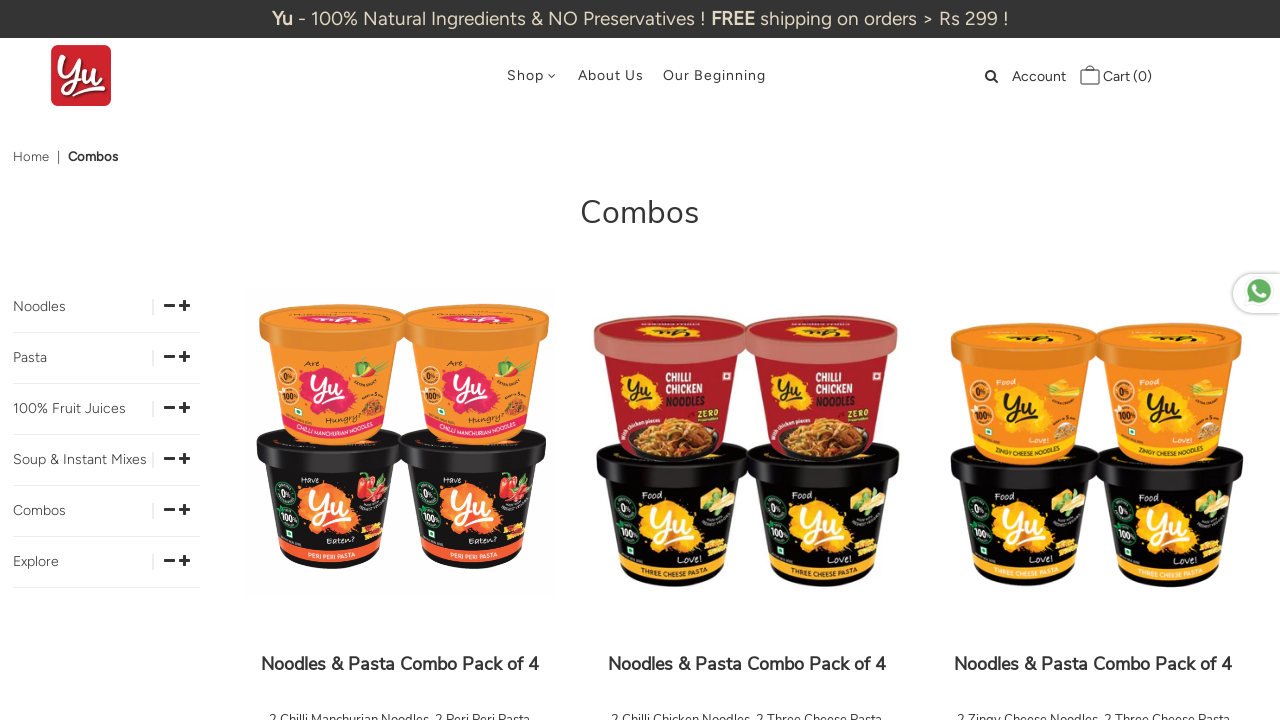

Navigated back to previous page
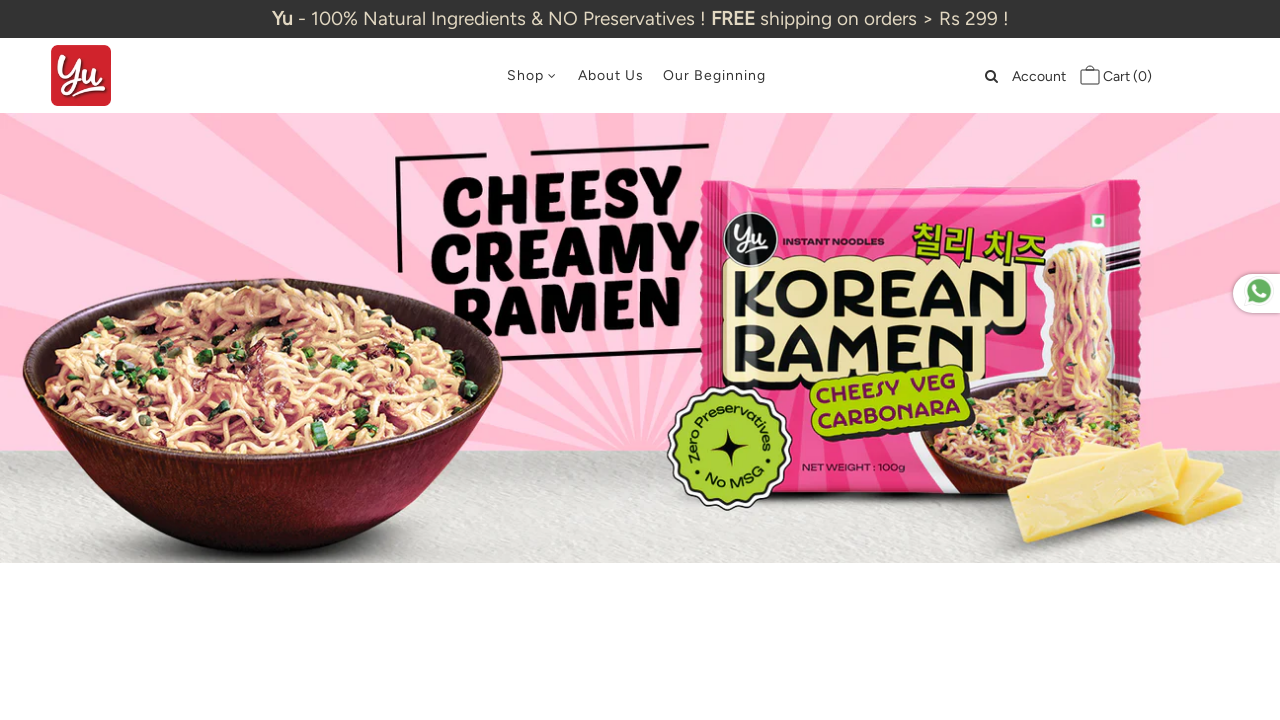

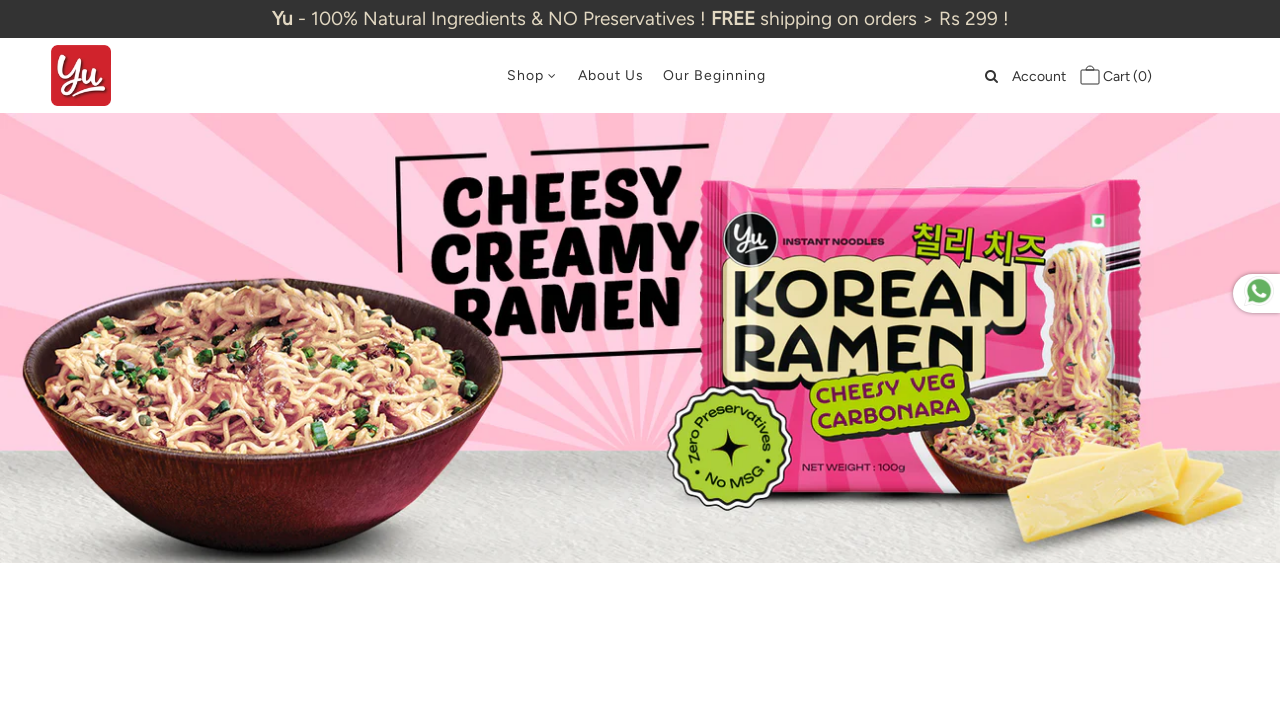